Waits for a price condition to be met, then solves a mathematical captcha by calculating a logarithmic function and submitting the answer

Starting URL: http://suninjuly.github.io/explicit_wait2.html

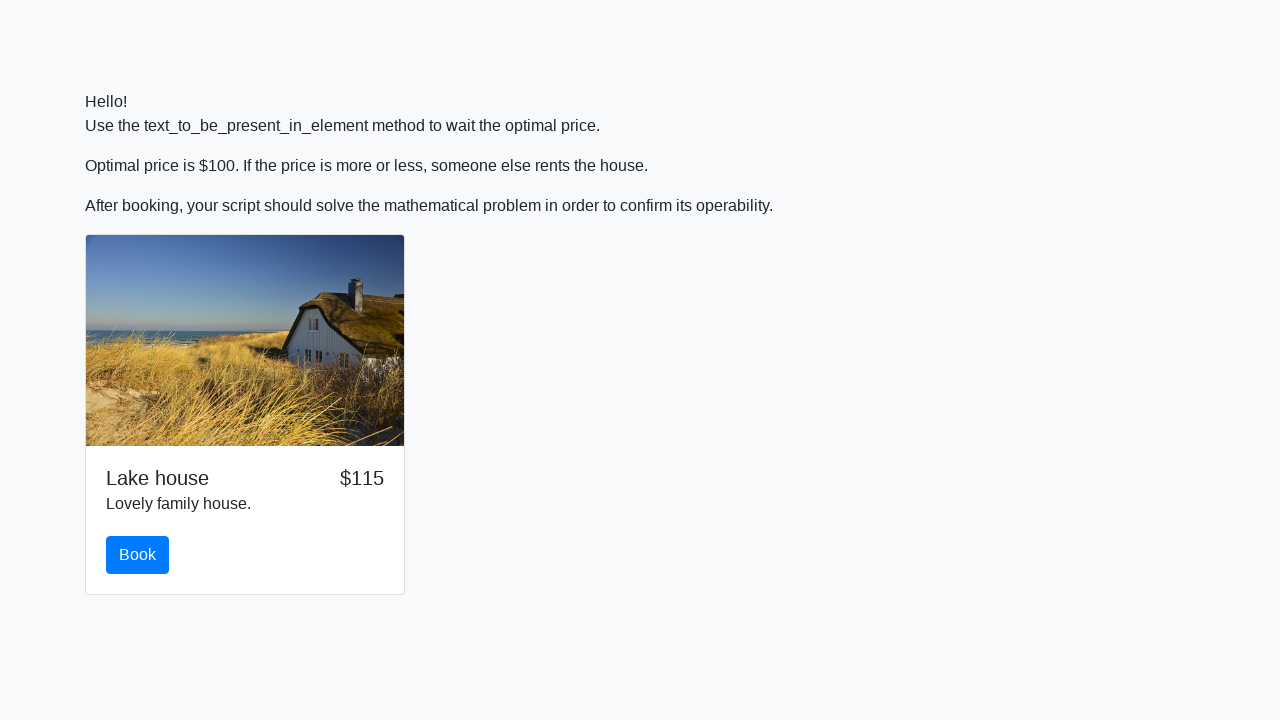

Waited for price to reach $100
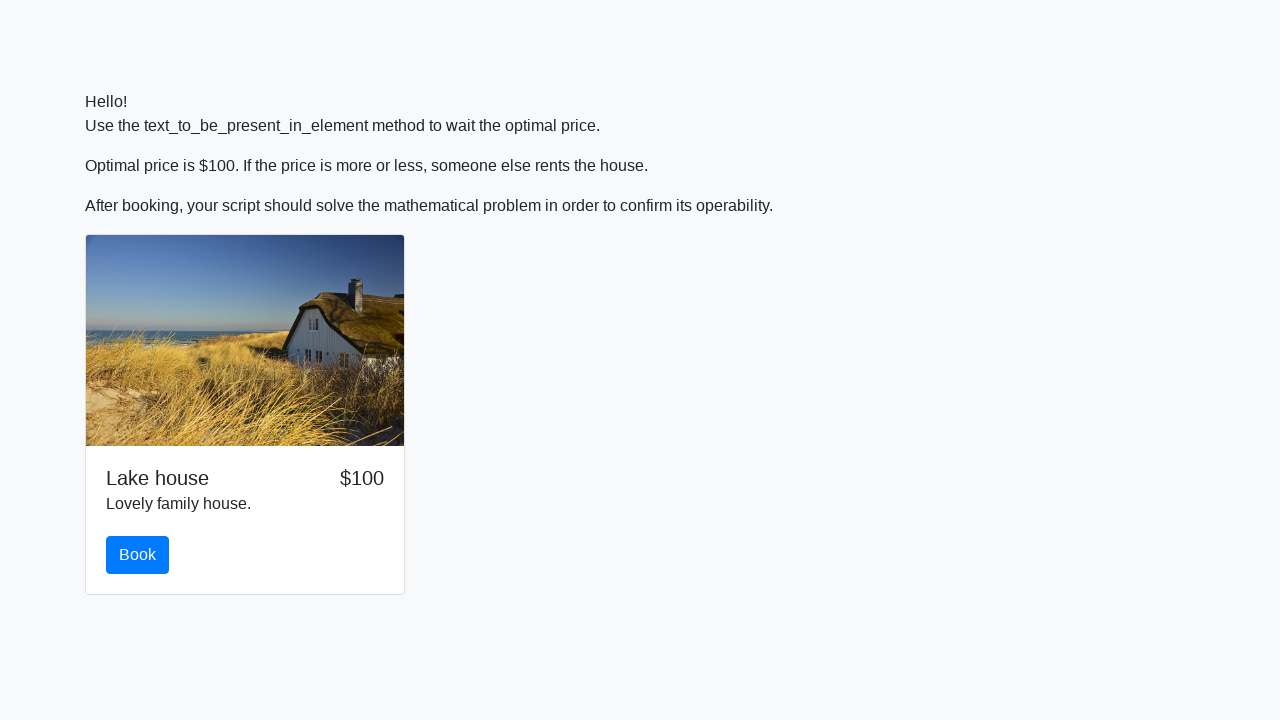

Clicked the book button at (138, 555) on #book
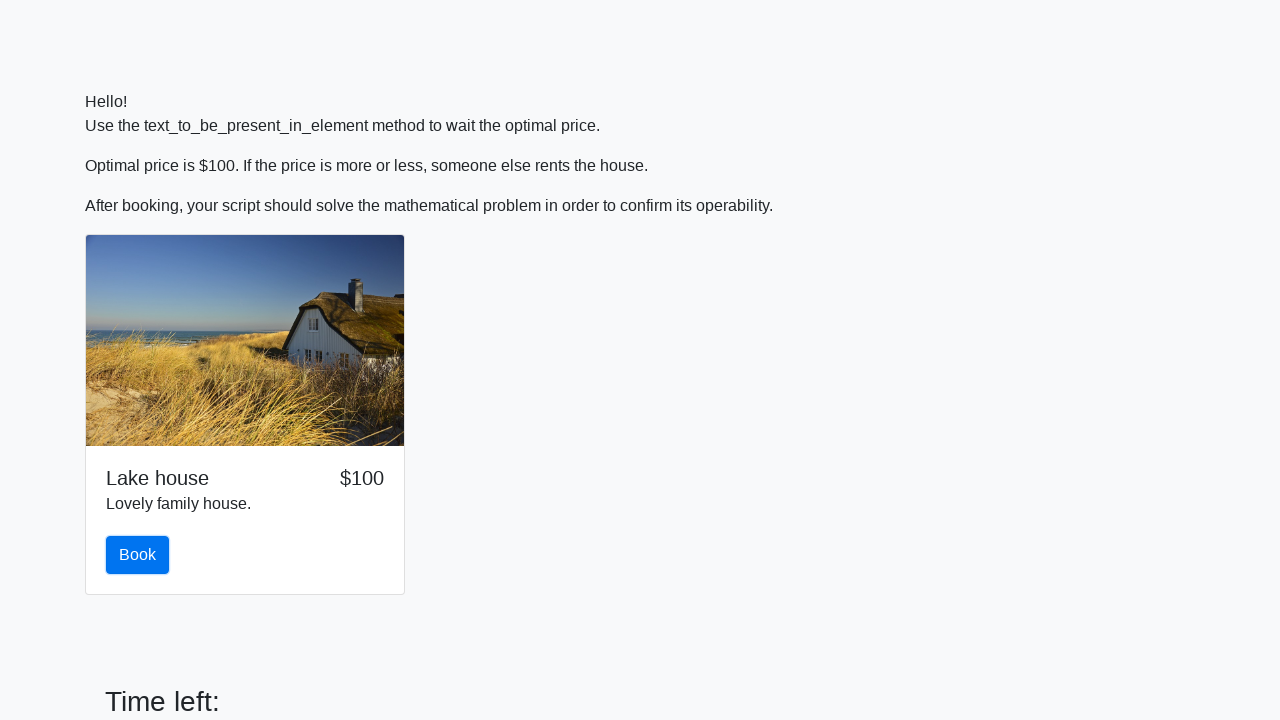

Retrieved input value: 285
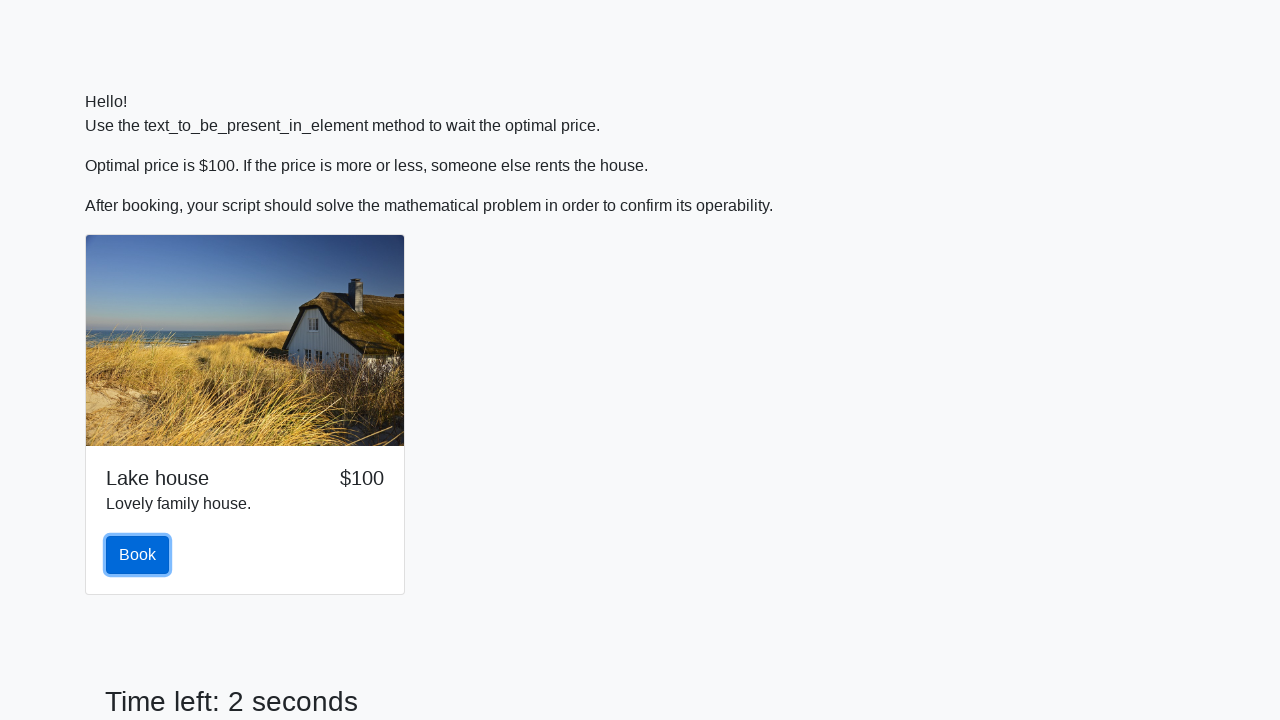

Calculated logarithmic function result: 2.2285573265085055
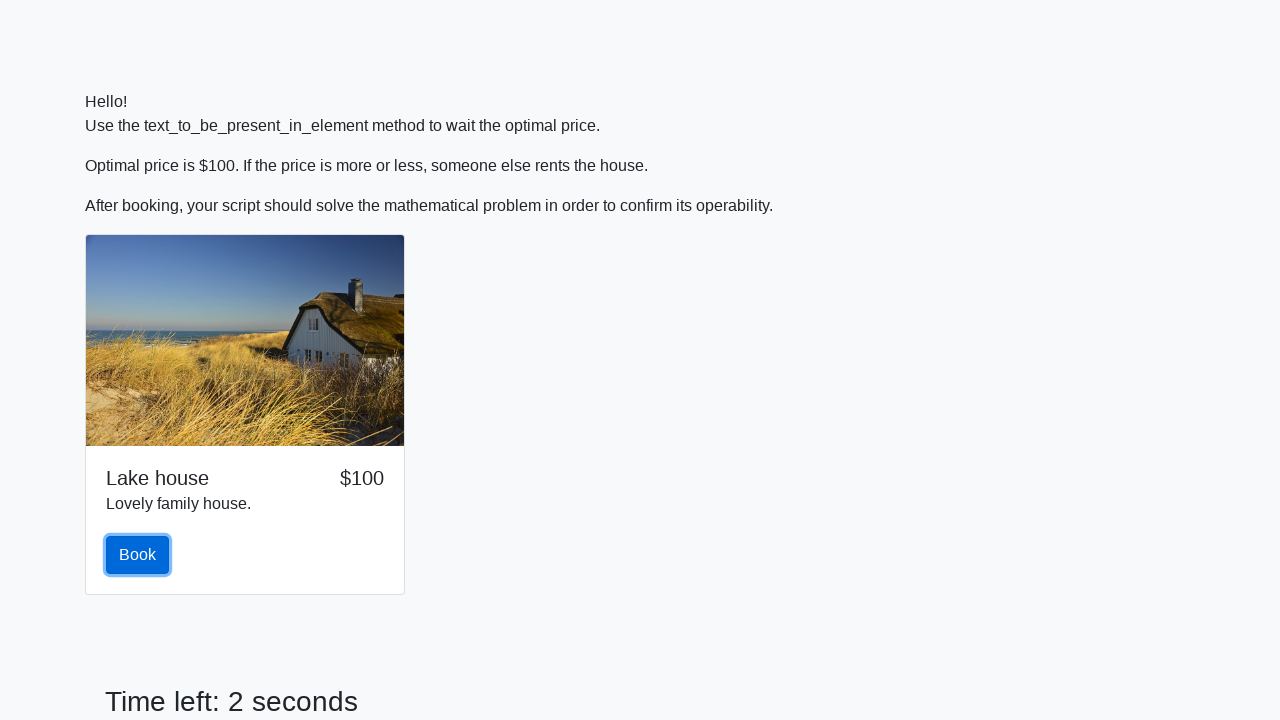

Filled answer field with calculated value: 2.2285573265085055 on #answer
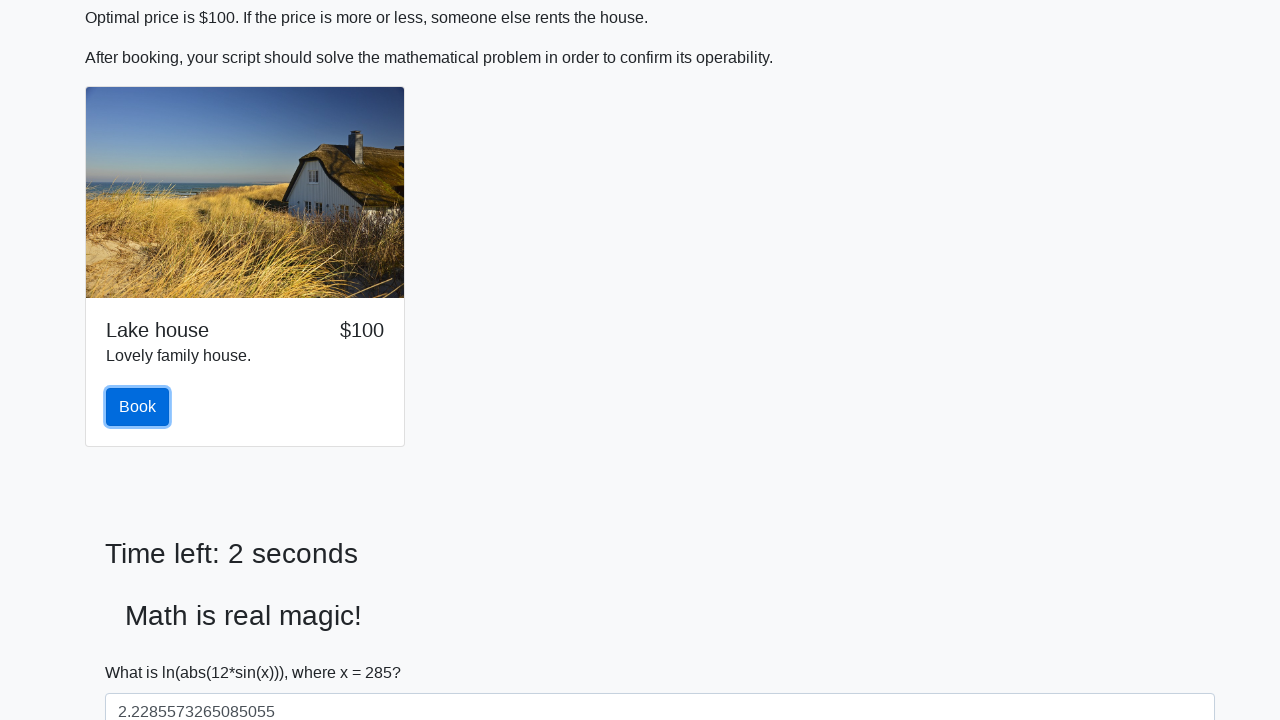

Clicked solve button to submit the answer at (143, 651) on #solve
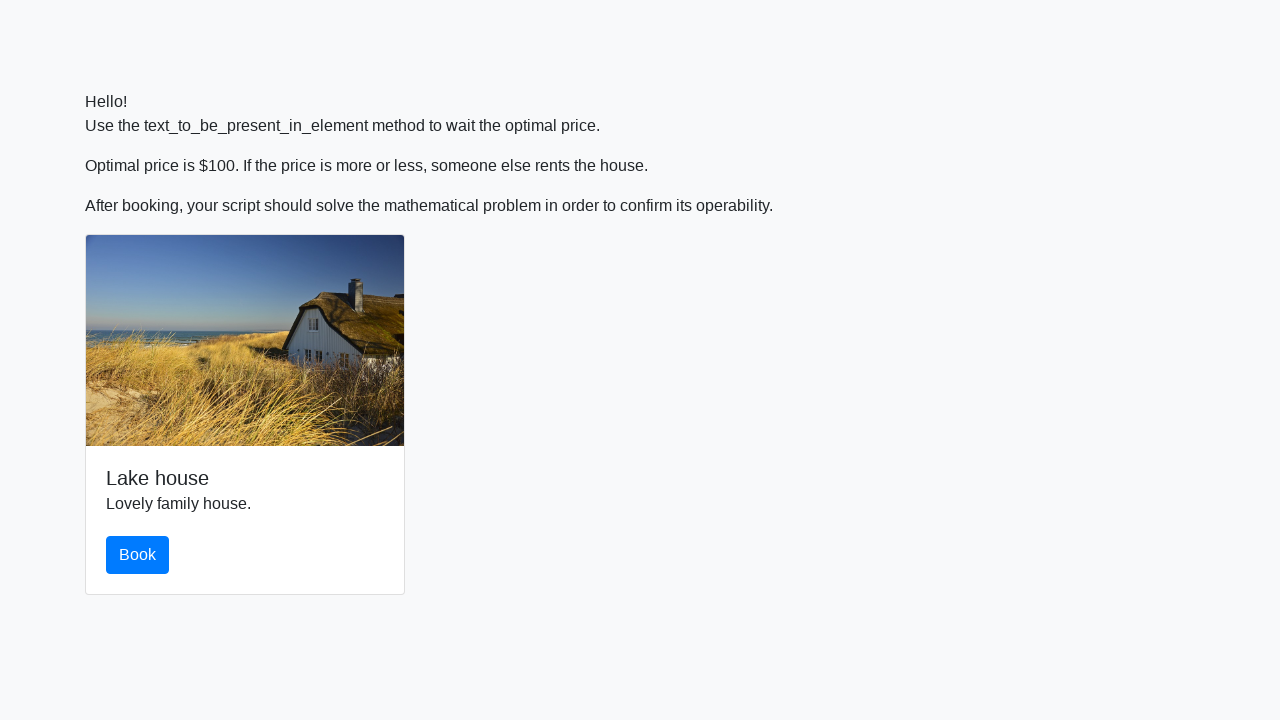

Set up dialog handler to accept alerts
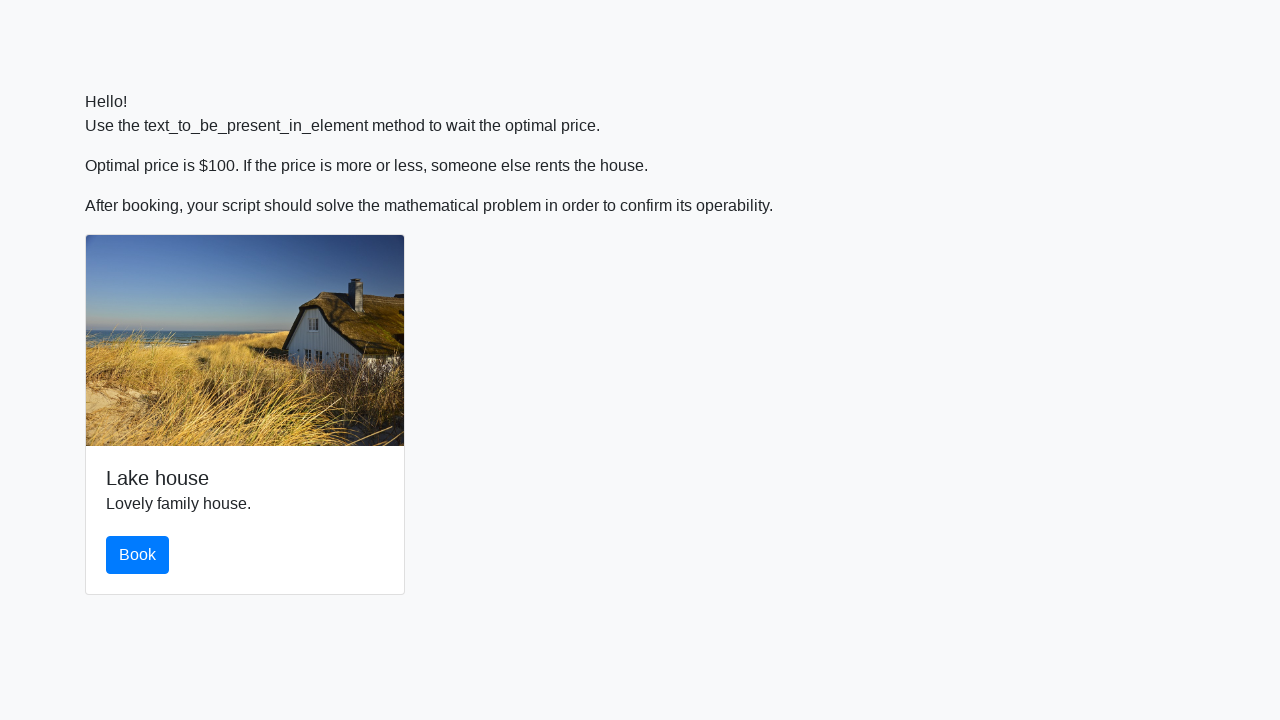

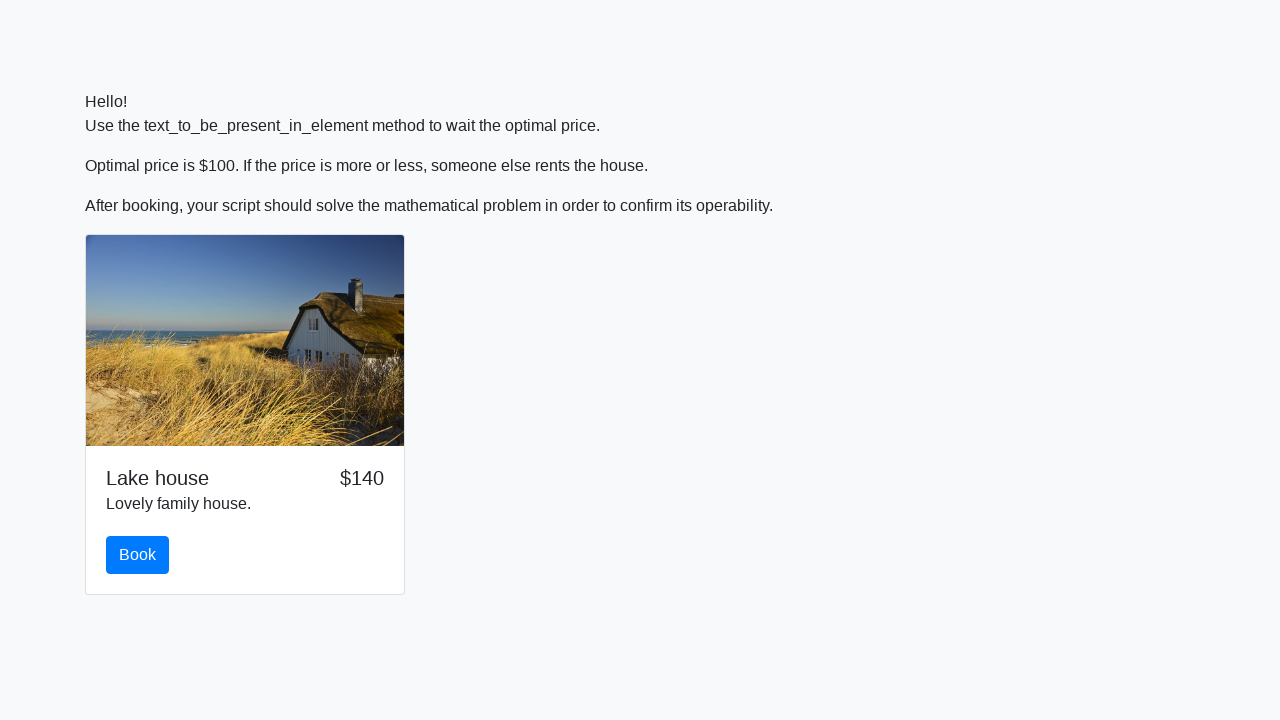